Tests performance by collecting browser performance metrics like DOM content loaded and first paint times

Starting URL: https://djyalu.github.io/singapore_weather_cam/

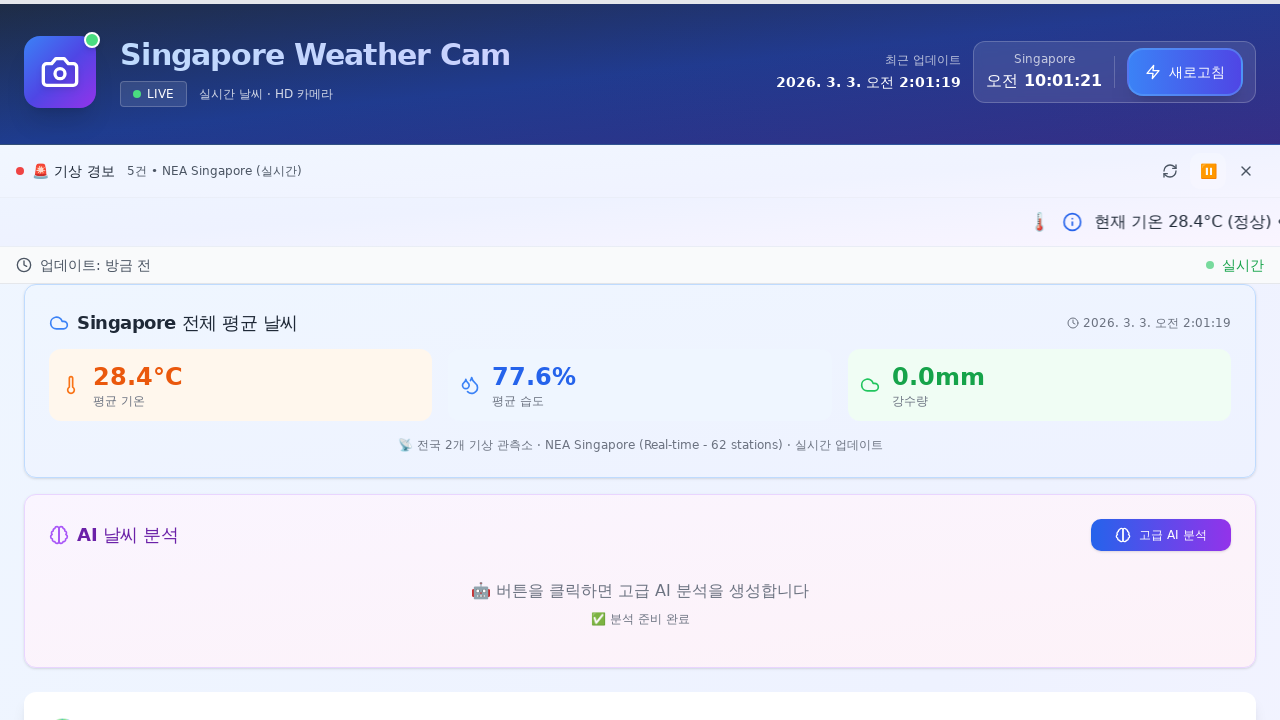

Waited for page to reach networkidle load state
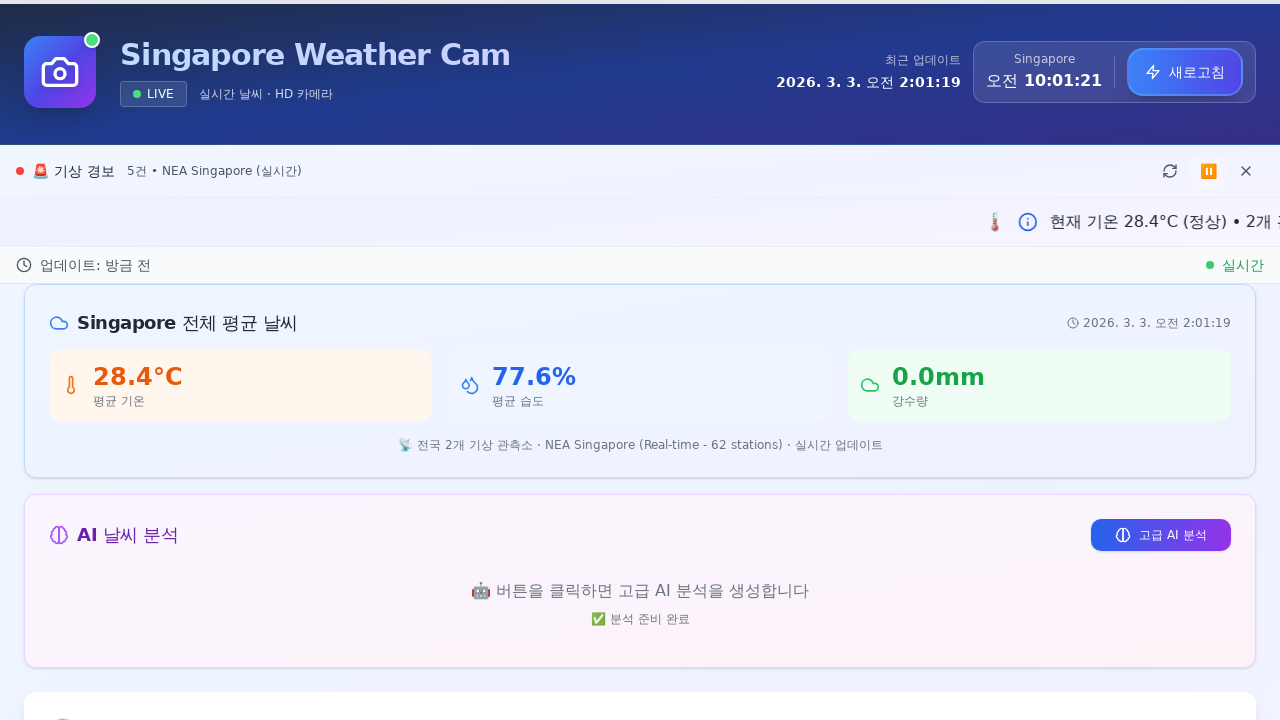

Collected browser performance metrics including DOM content loaded, load complete, first paint, and first contentful paint times
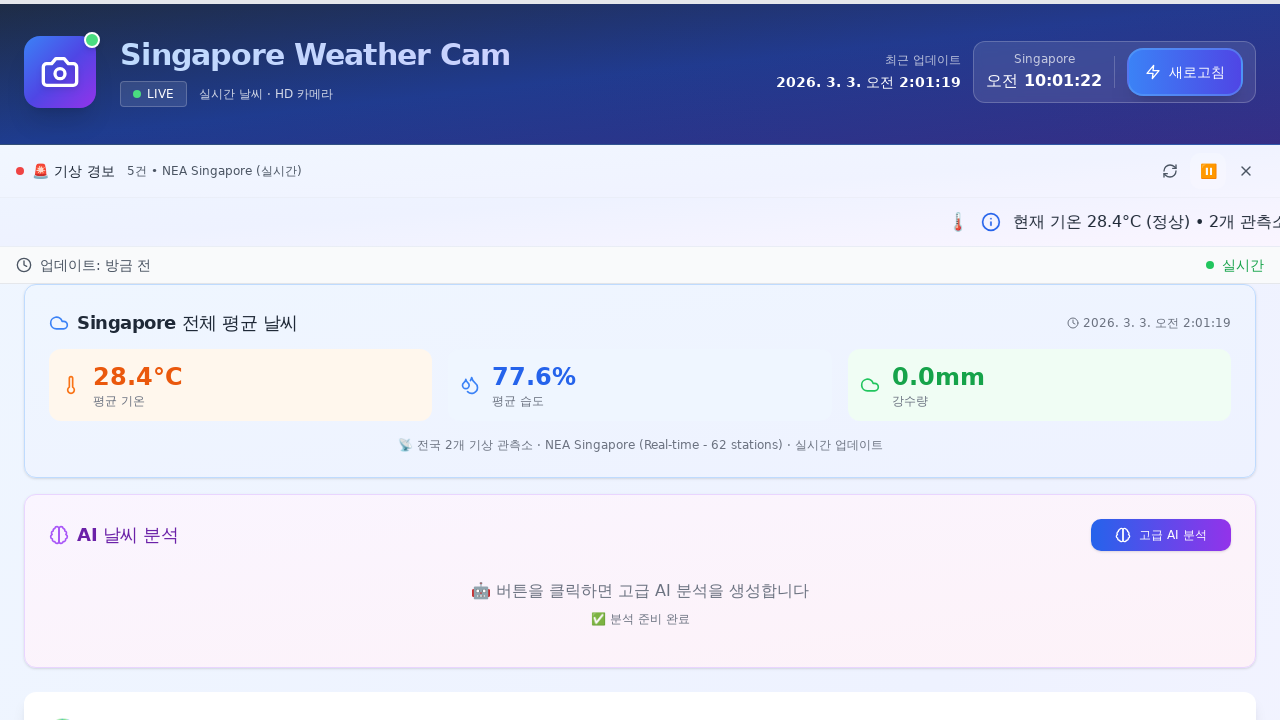

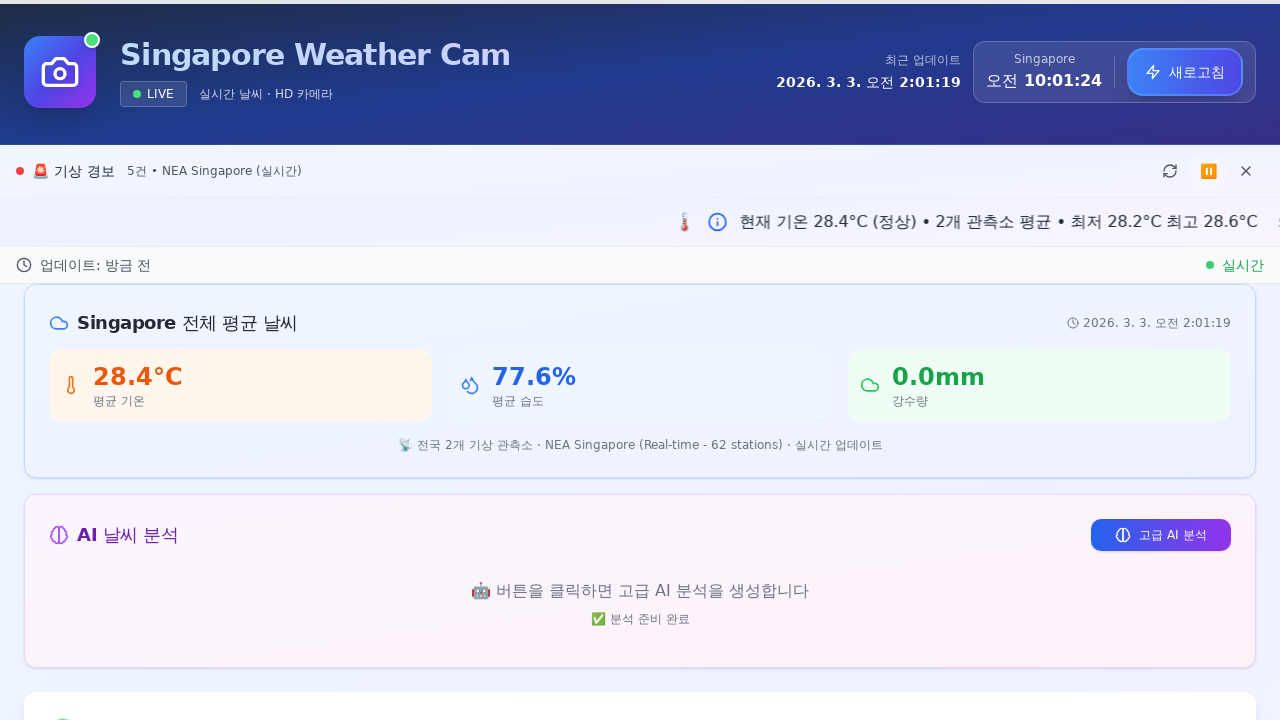